Tests registration form by filling multiple input fields and submitting the form to verify successful registration message

Starting URL: http://suninjuly.github.io/registration1.html

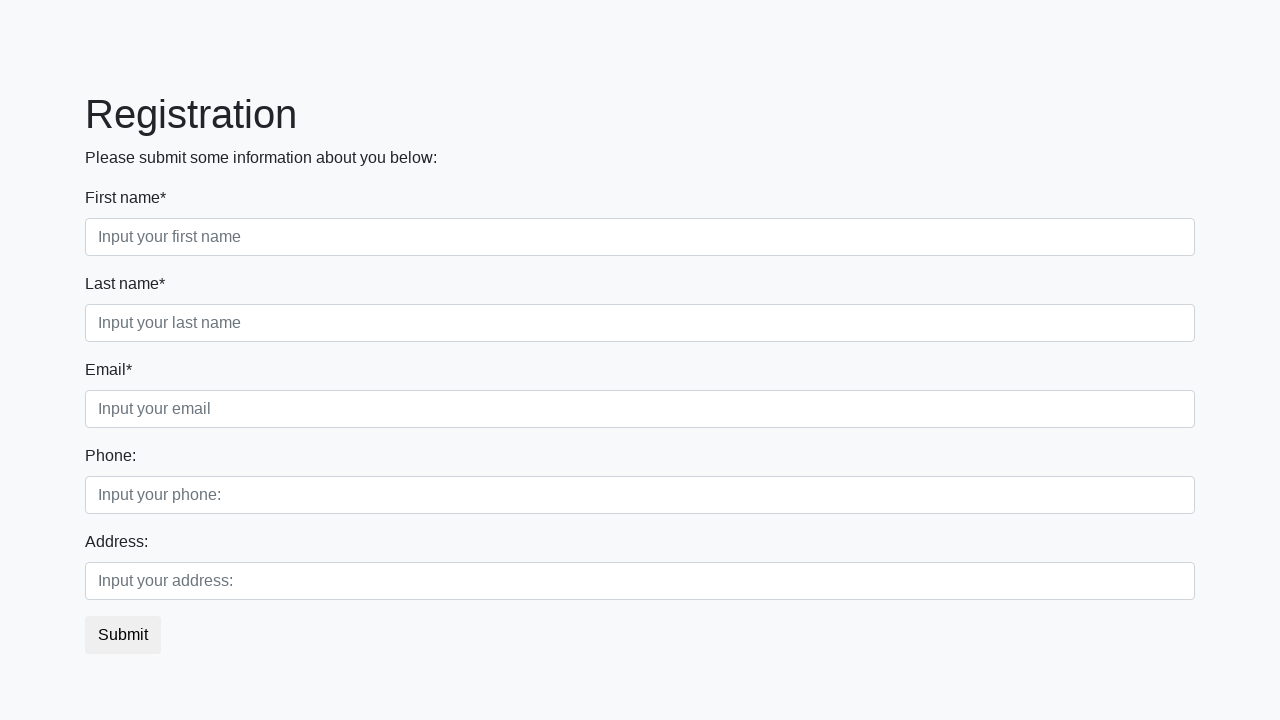

Filled first name field with 'John' on .first_block .first
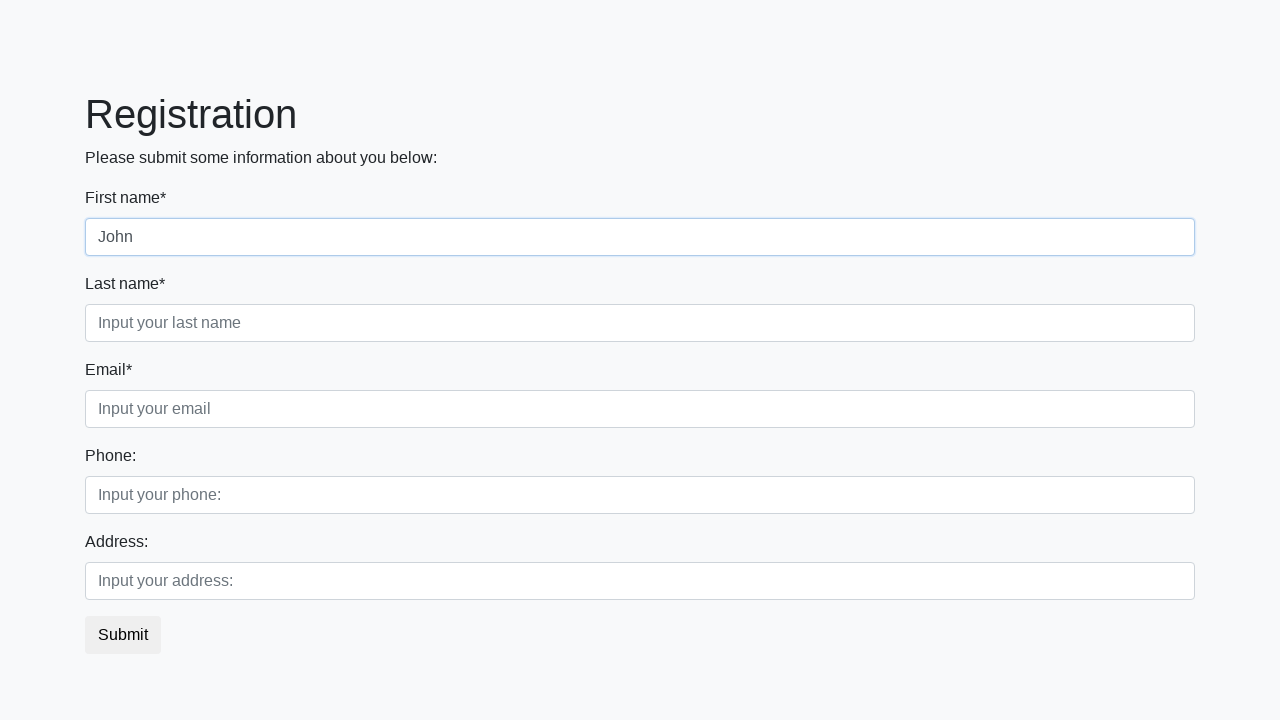

Filled last name field with 'Doe' on .first_block .second
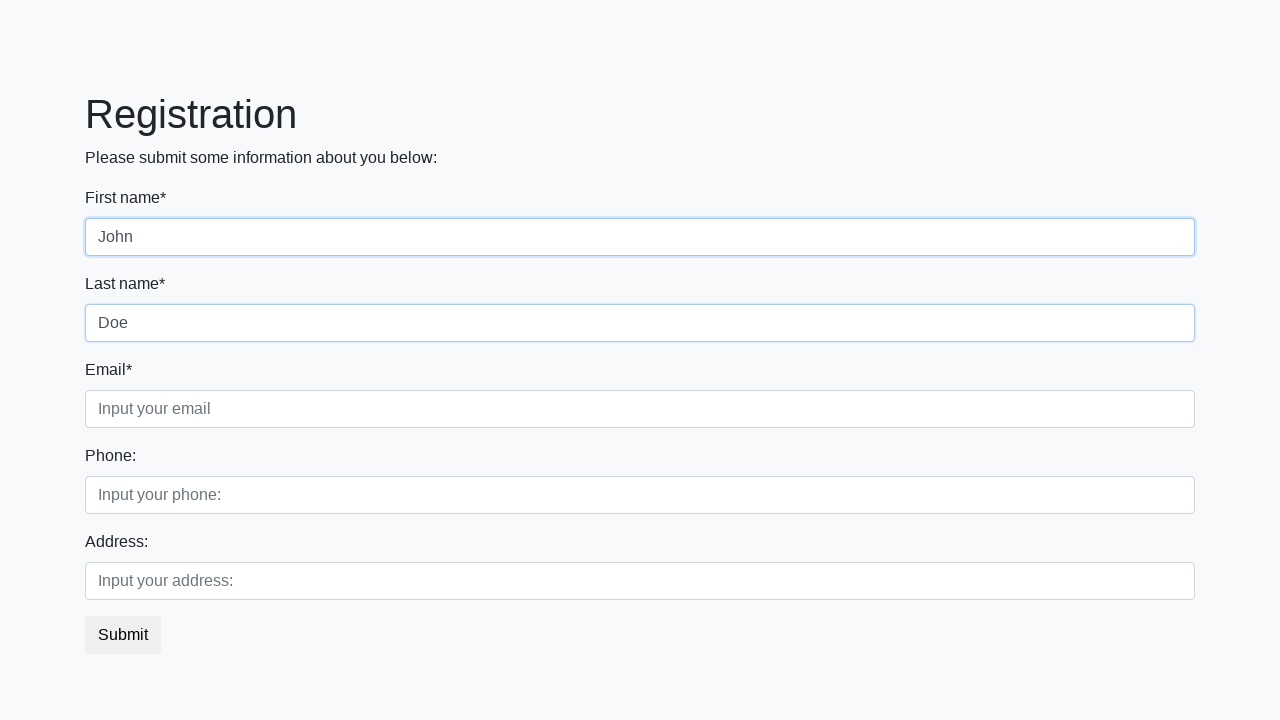

Filled email field with 'john.doe@example.com' on .first_block .third
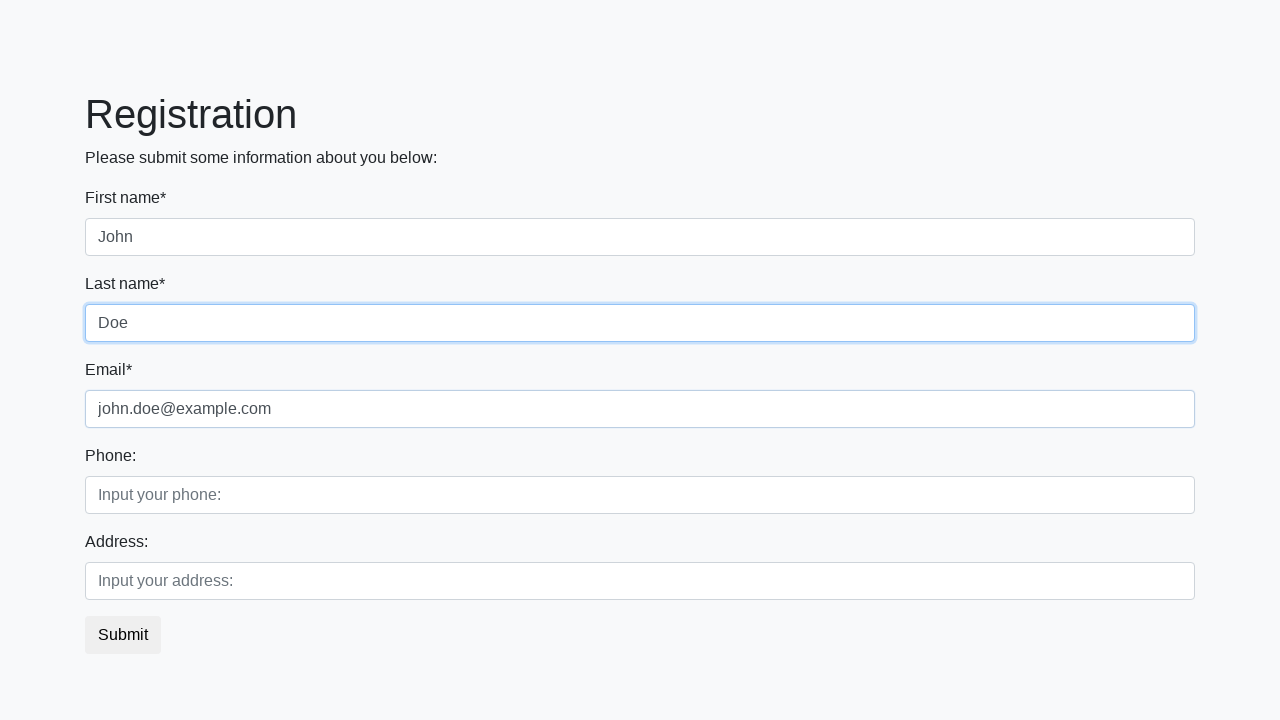

Filled phone number field with '1234567890' on .second_block .first
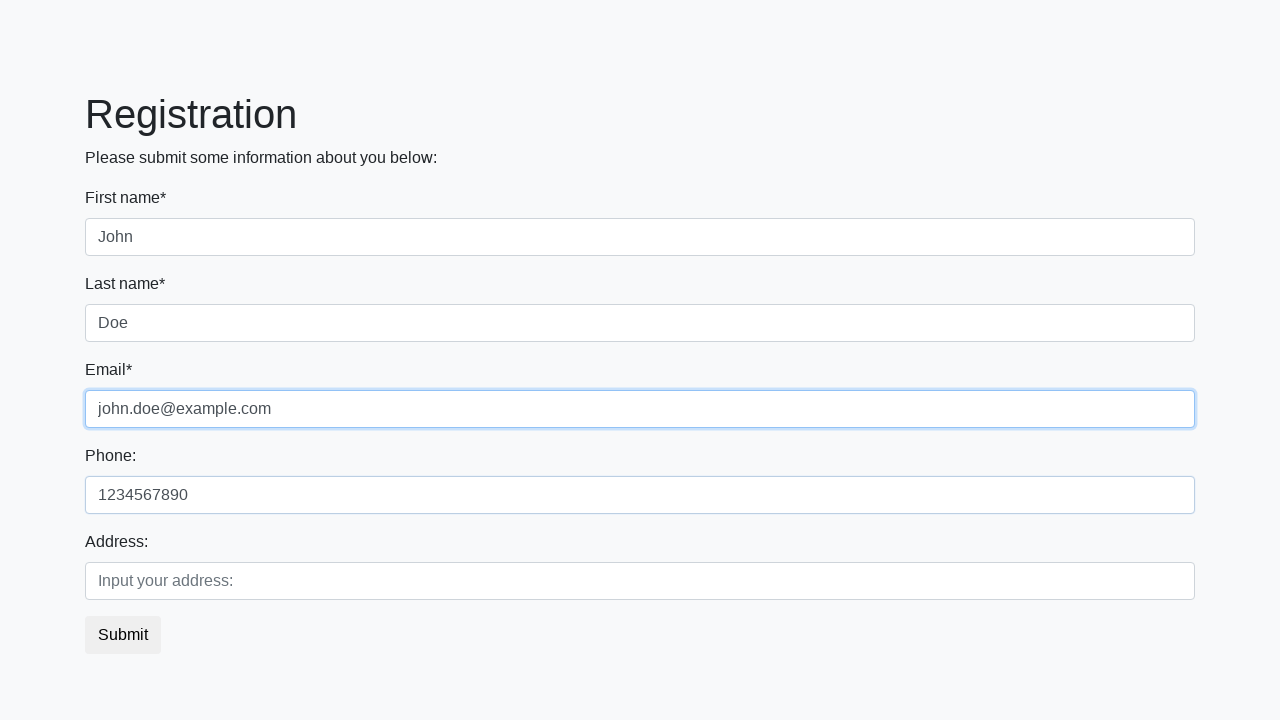

Filled address field with '123 Main Street' on .second_block .second
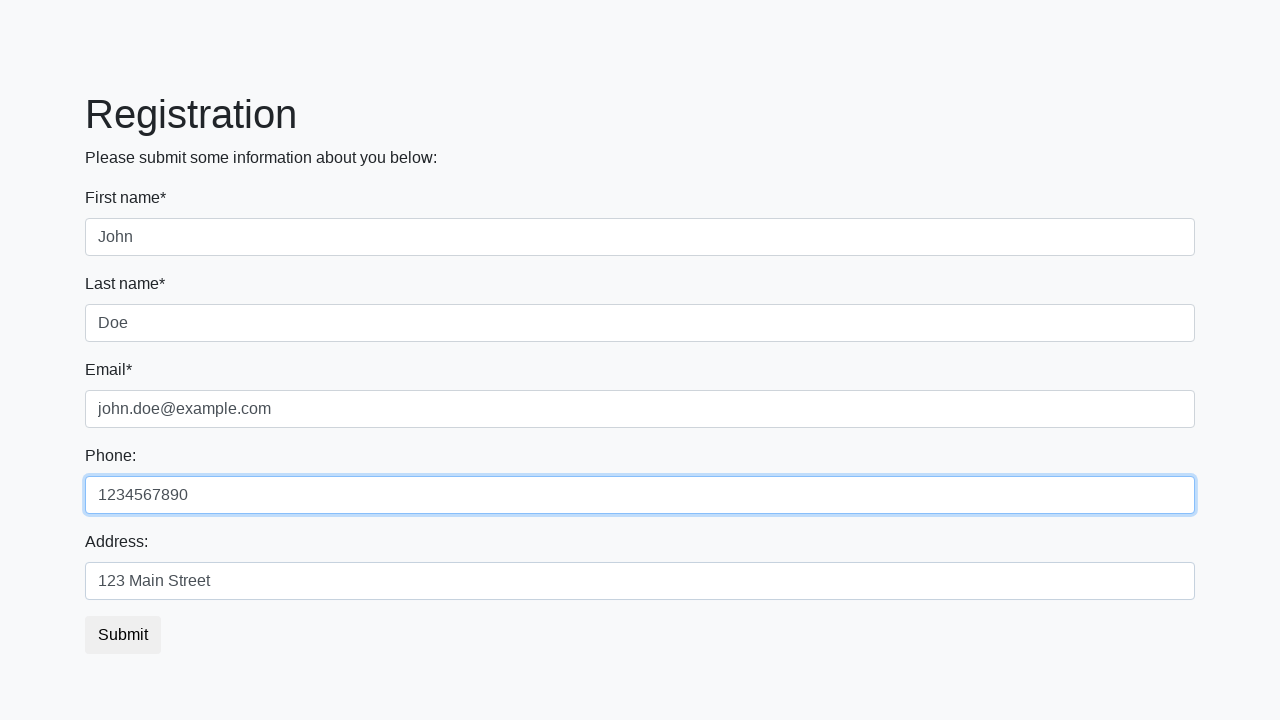

Clicked registration submit button at (123, 635) on button.btn
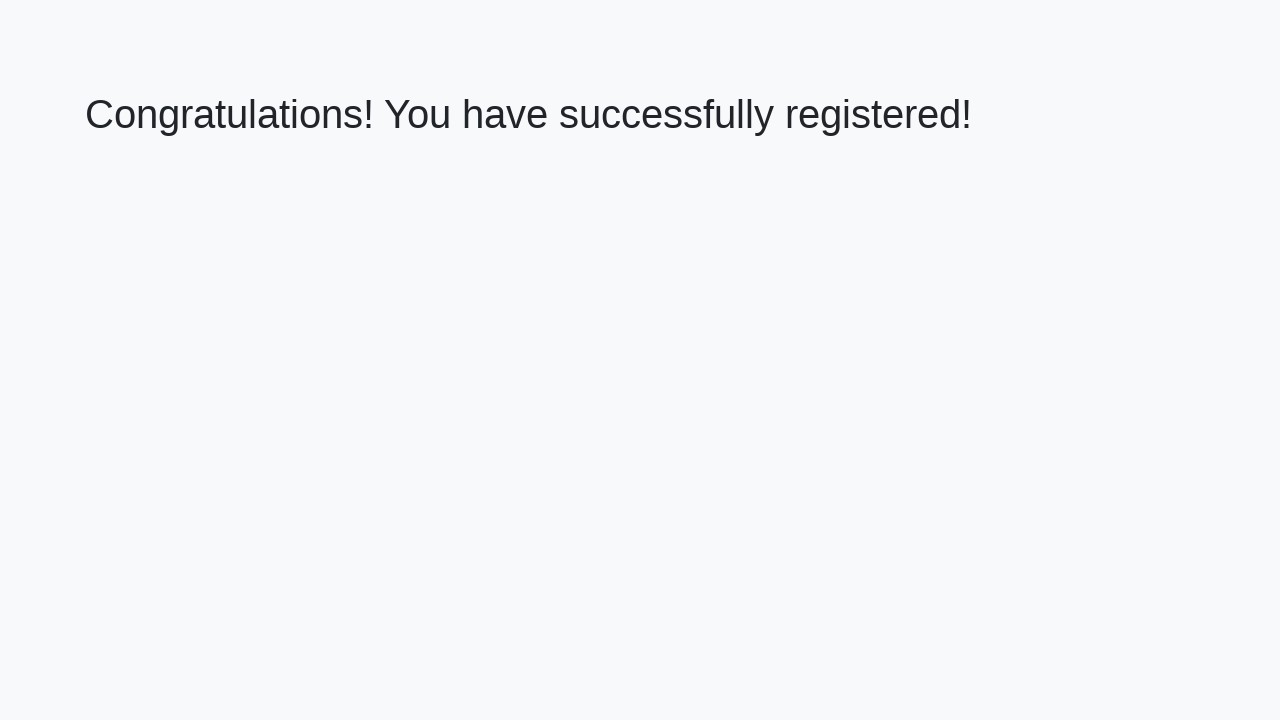

Success page loaded with heading element
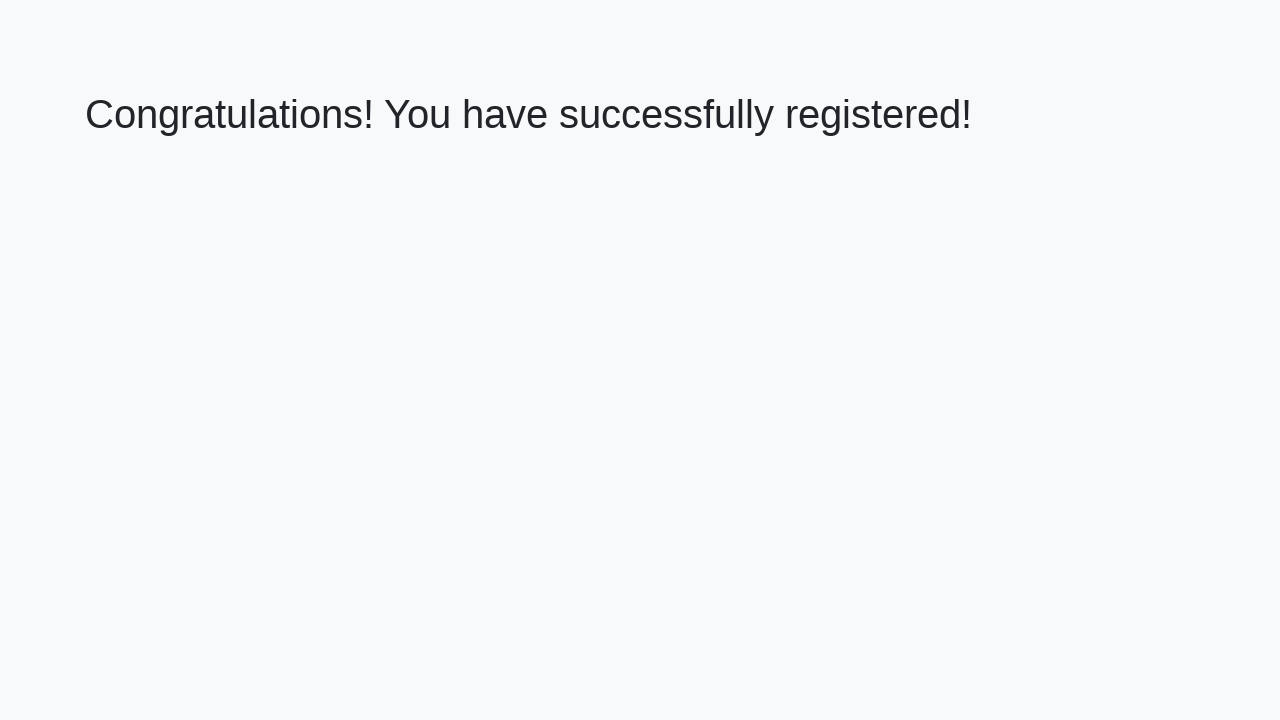

Retrieved success message text
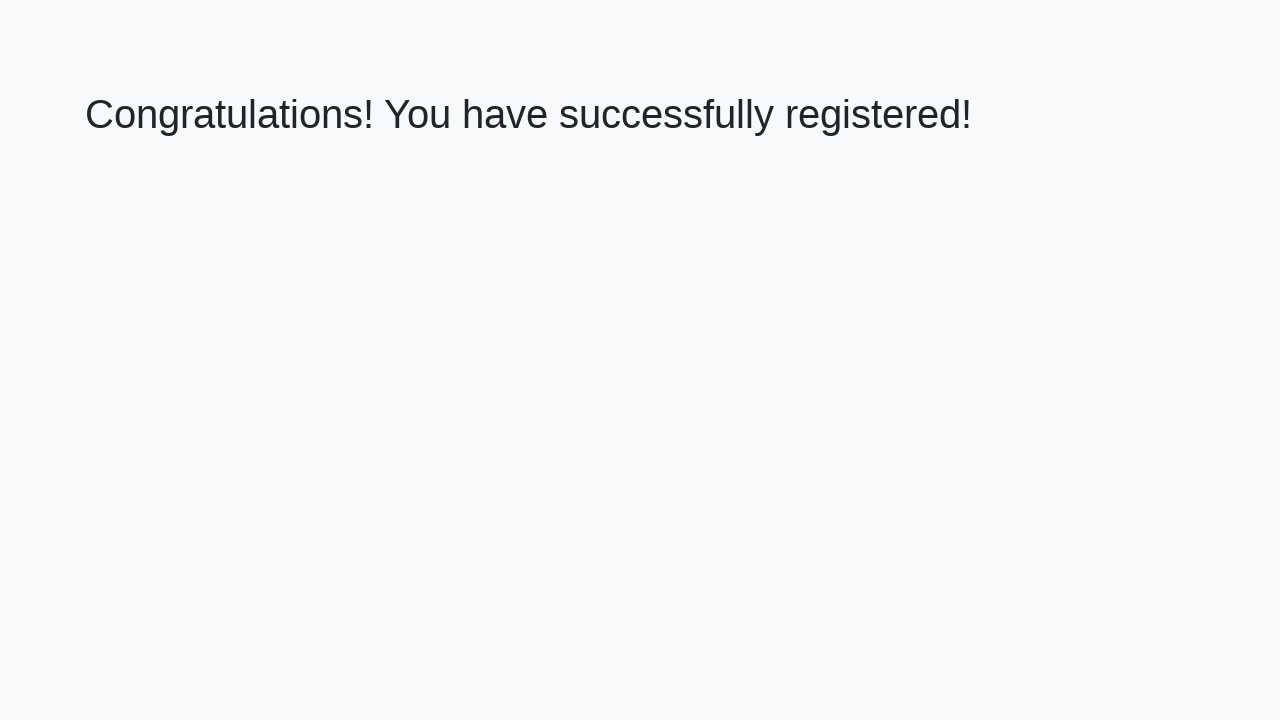

Verified registration success message matches expected text
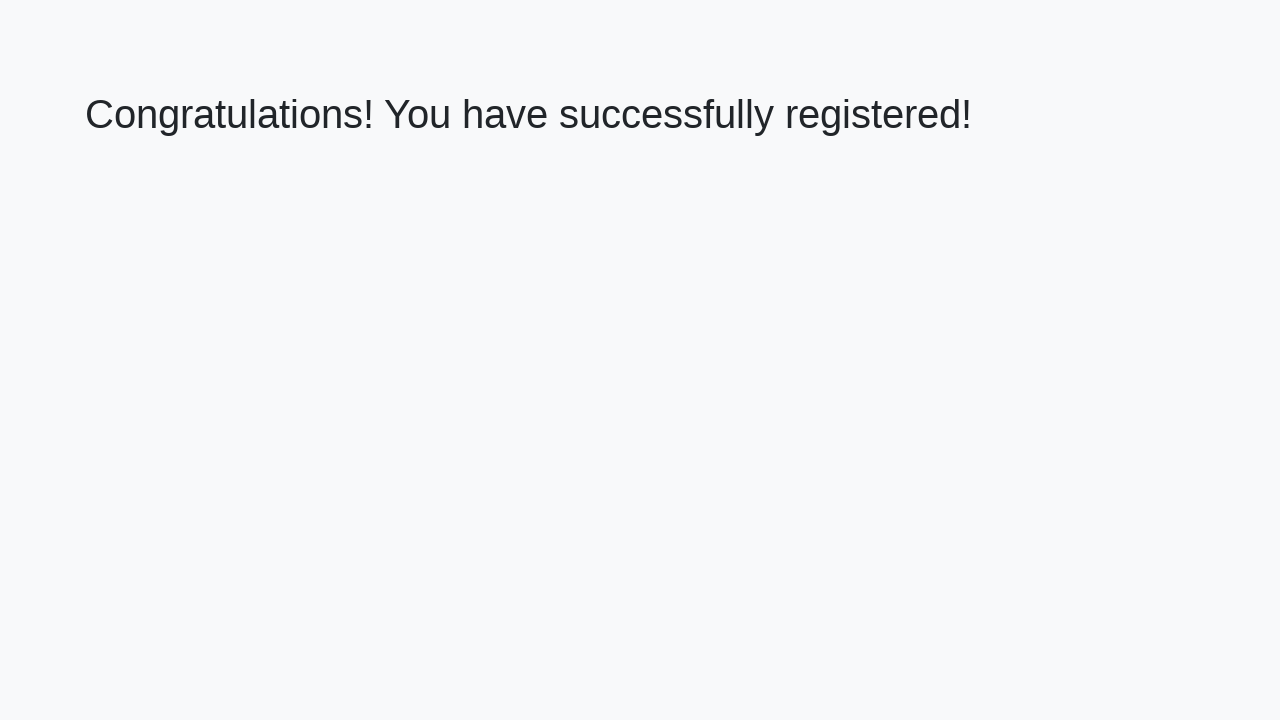

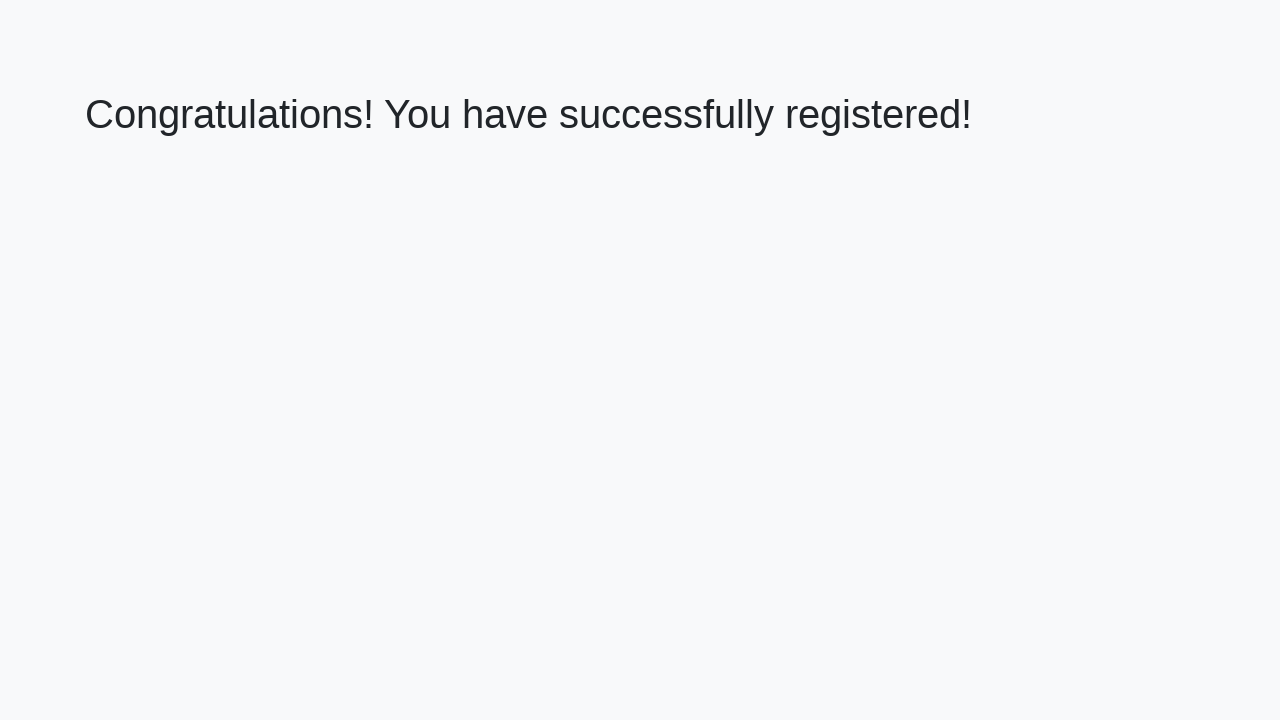